Tests drag and drop functionality on jQuery UI demo page by dragging an element from source to target

Starting URL: https://jqueryui.com/droppable/

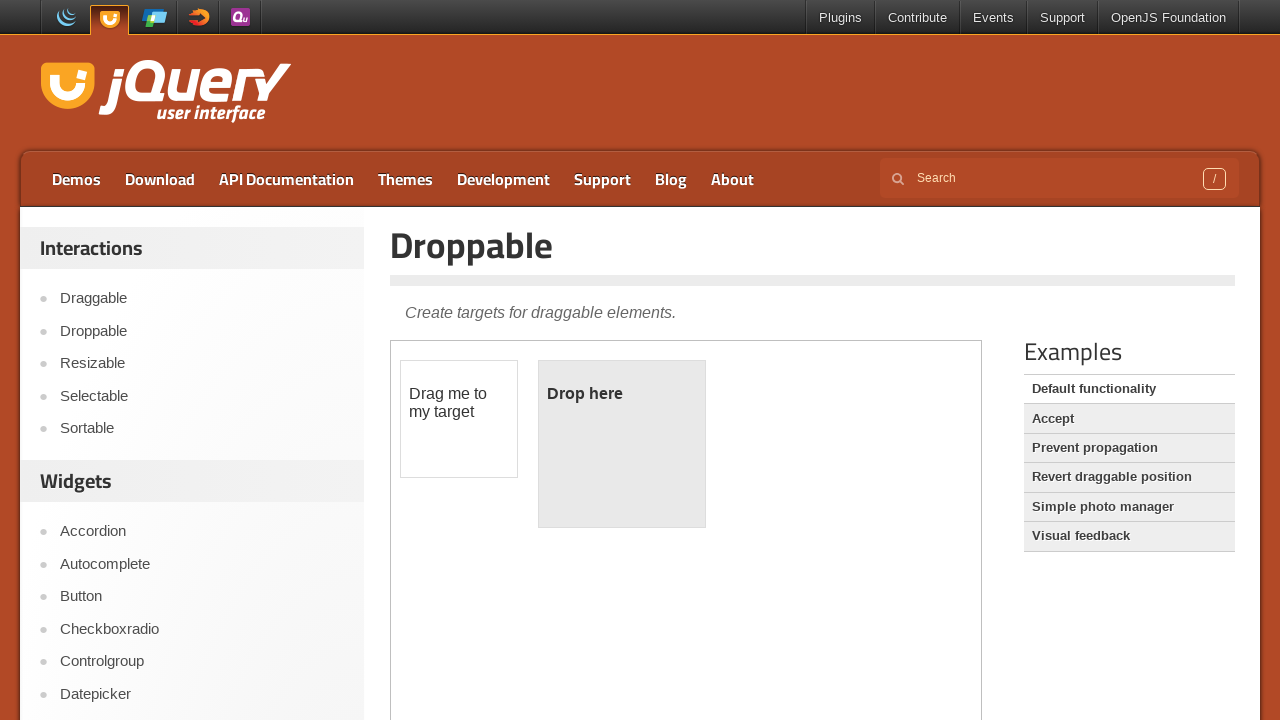

Located the iframe containing the drag and drop demo
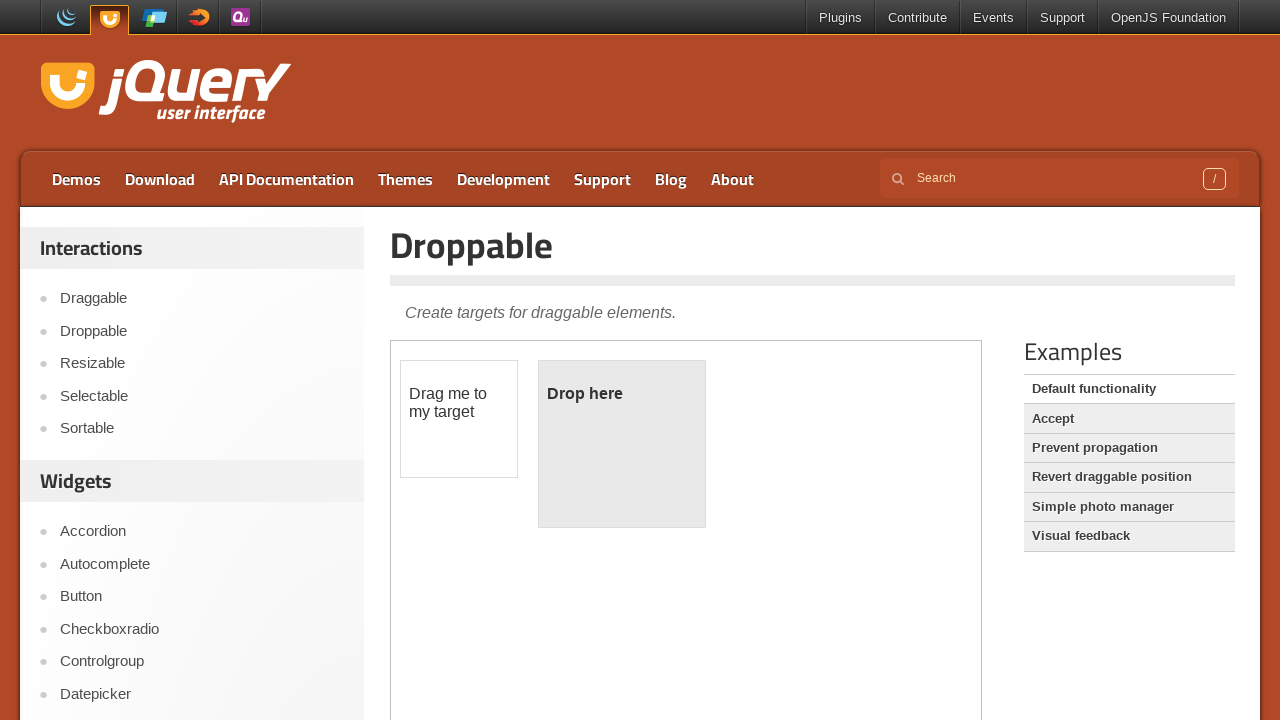

Located the draggable source element
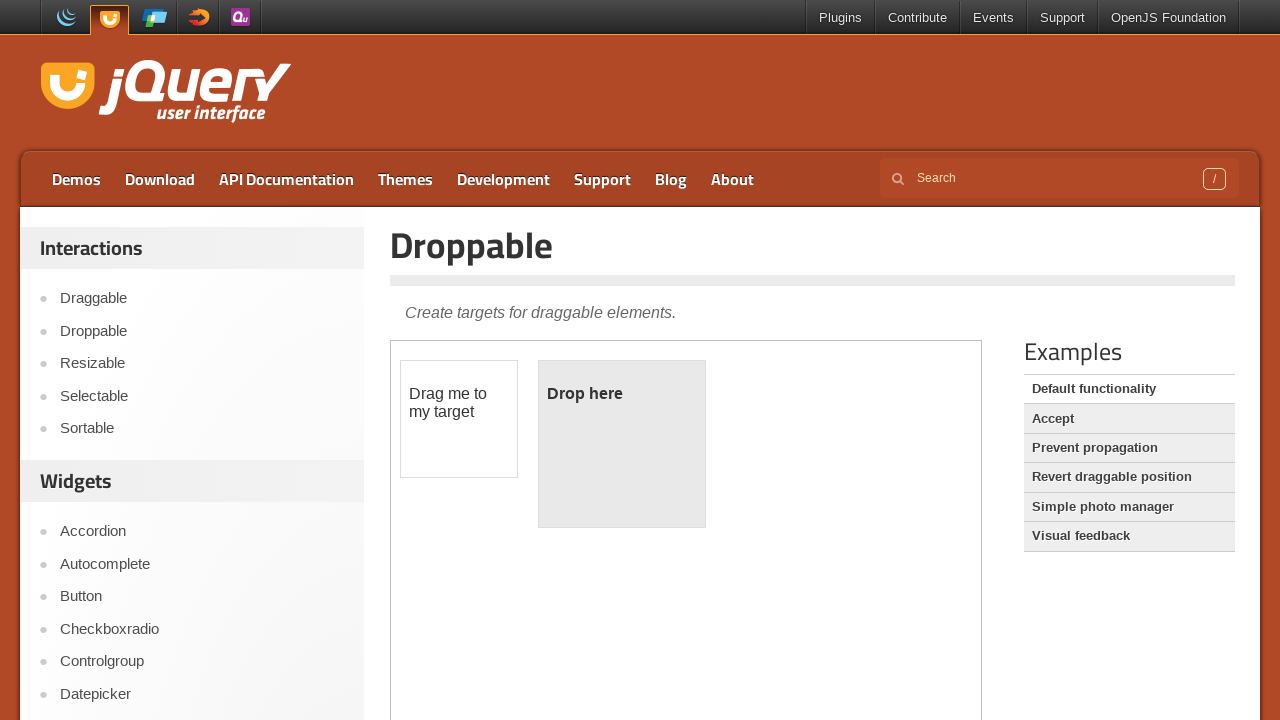

Located the droppable target element
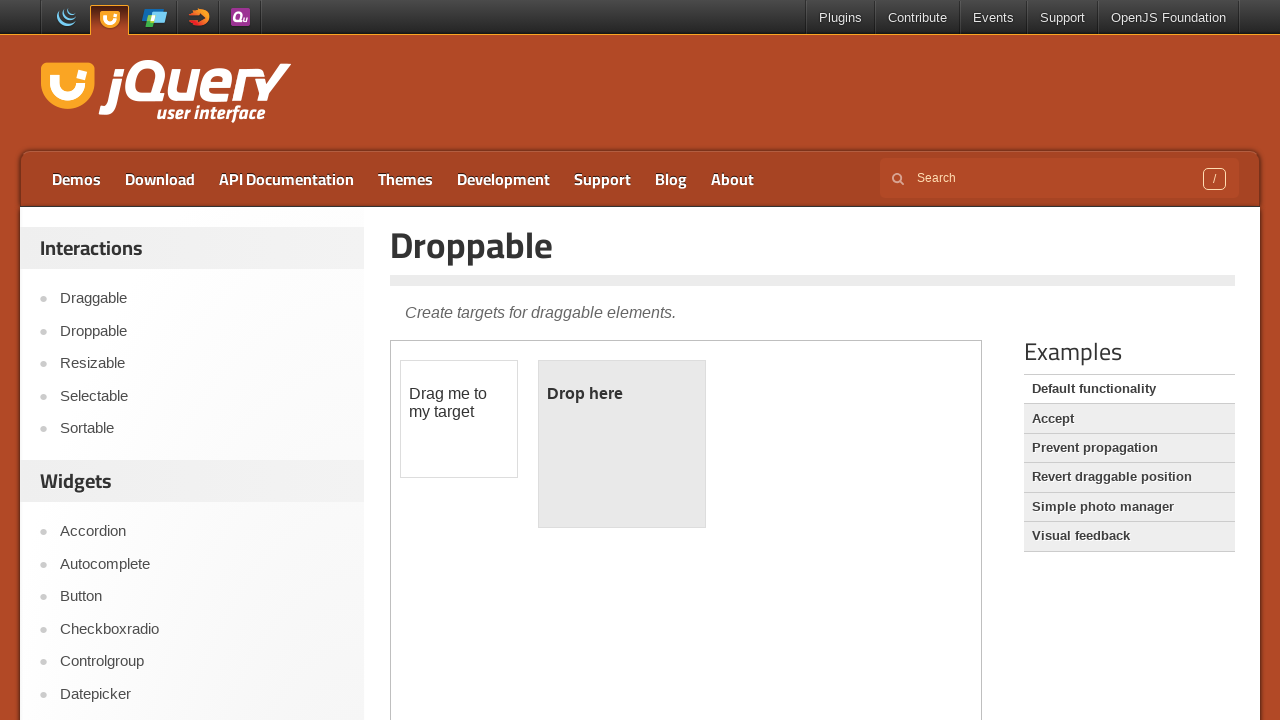

Dragged the draggable element to the droppable target at (622, 444)
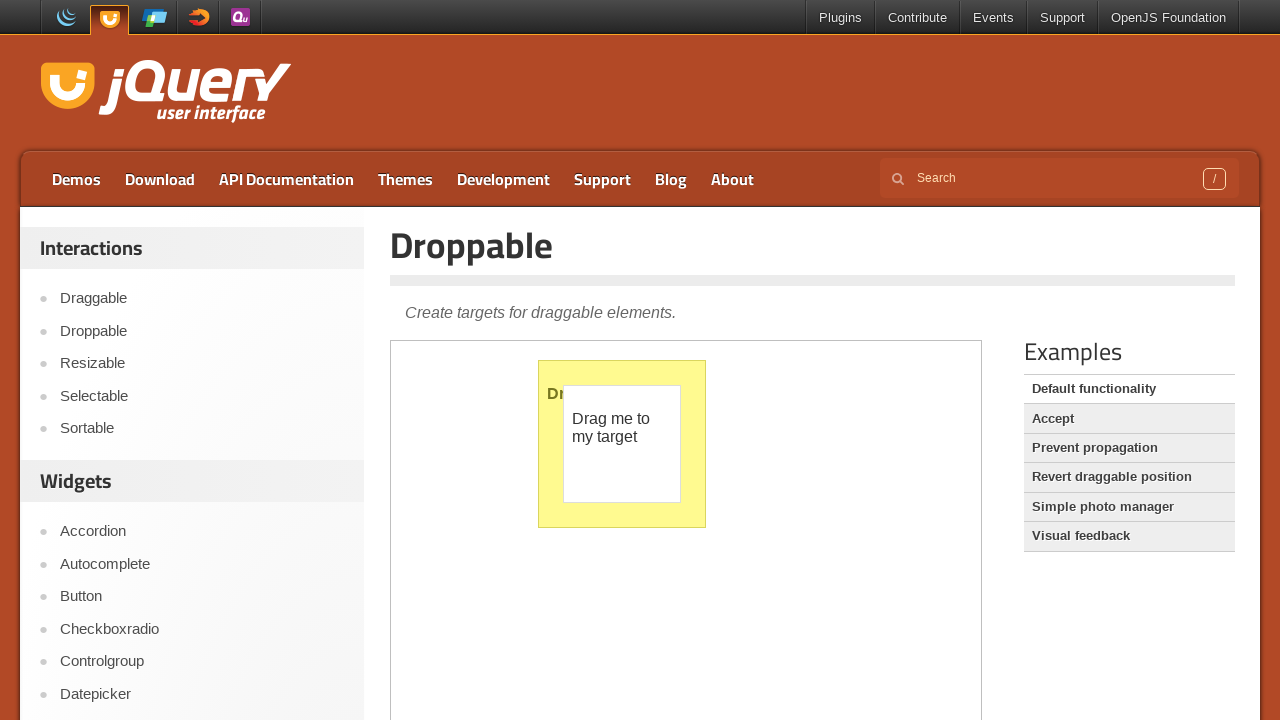

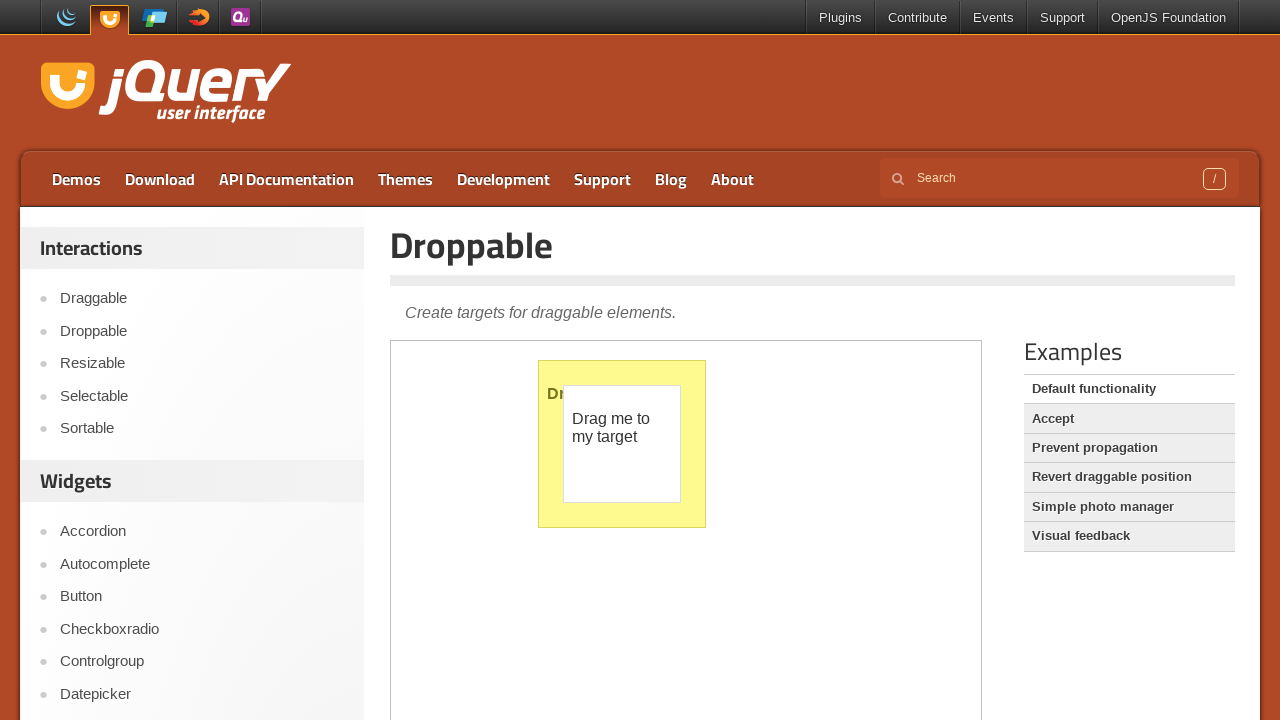